Navigates to the Korean Meteorological Administration weather website and verifies that weather information elements (temperature, humidity, wind) are displayed on the page.

Starting URL: https://www.weather.go.kr/w/index.do

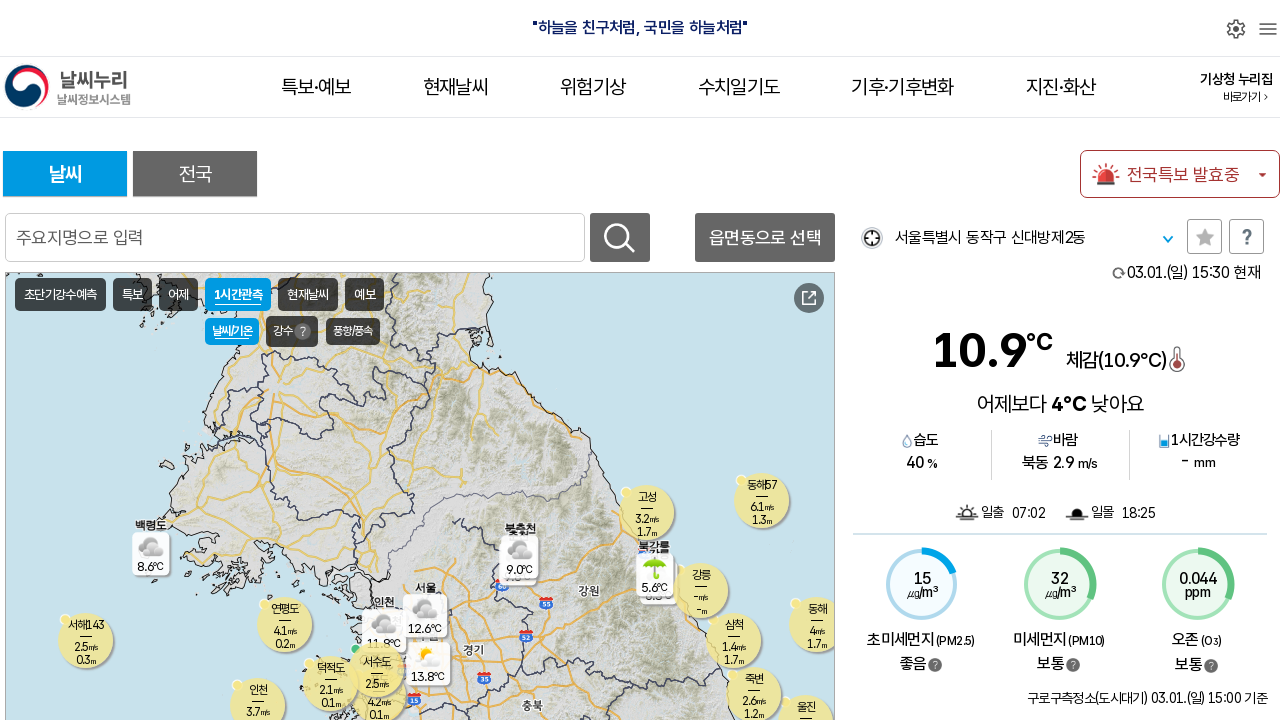

Navigated to Korean Meteorological Administration weather website
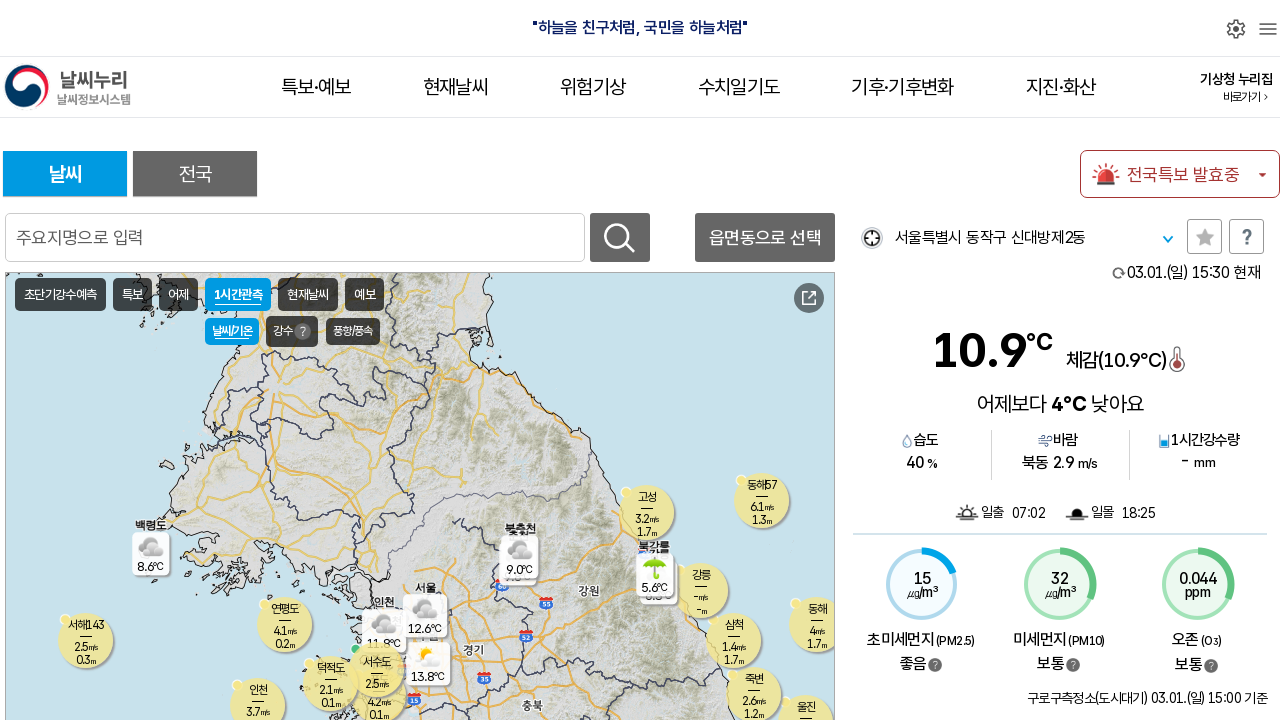

Temperature element loaded
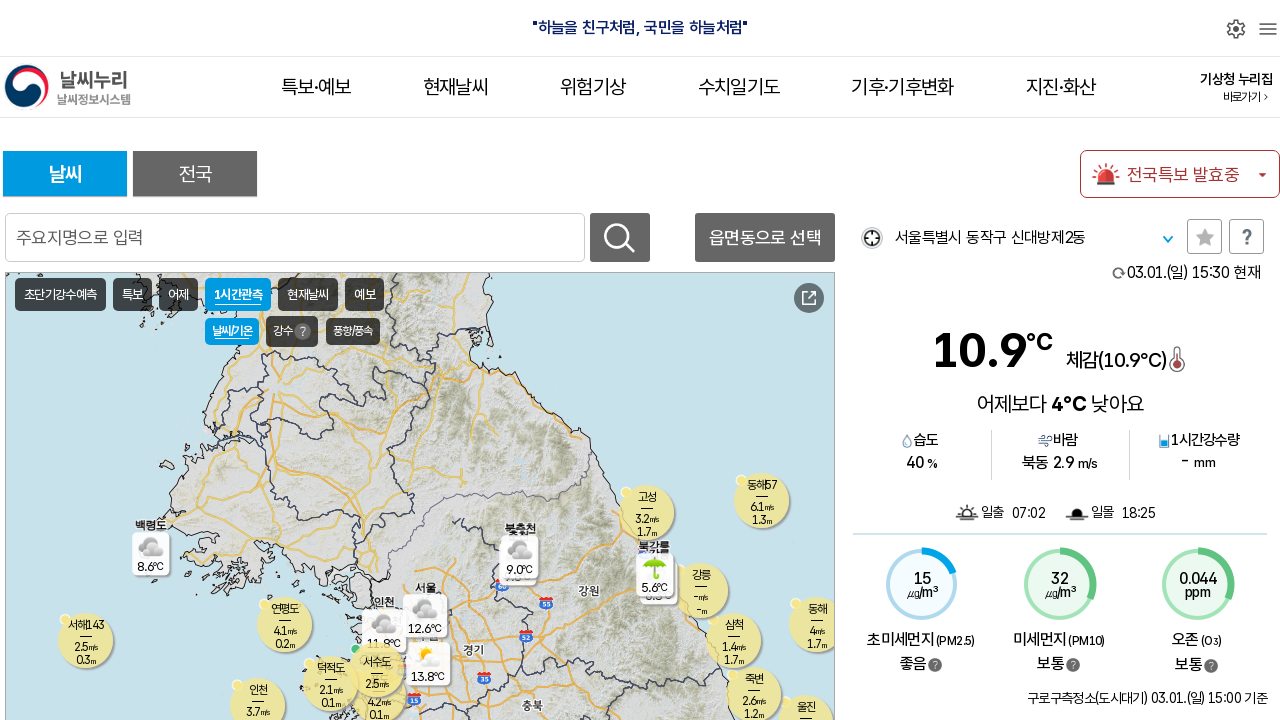

Humidity/value element loaded
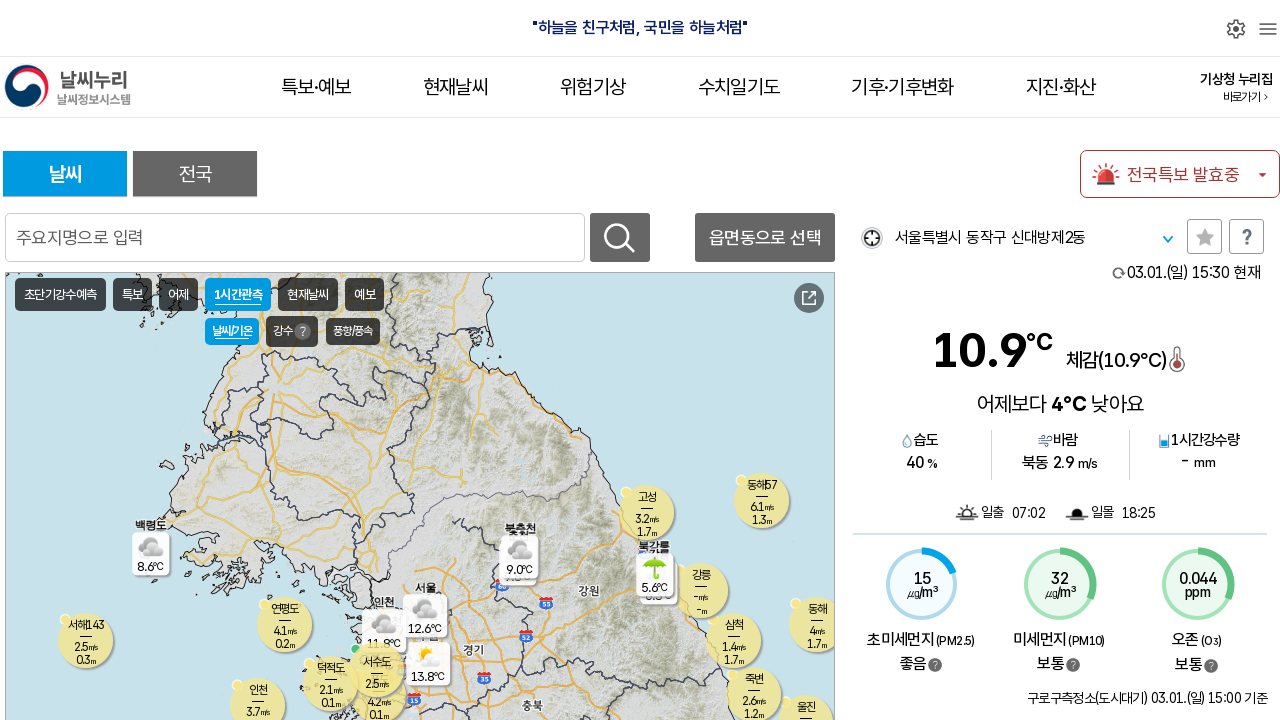

Wind data element verified - multiple value elements present
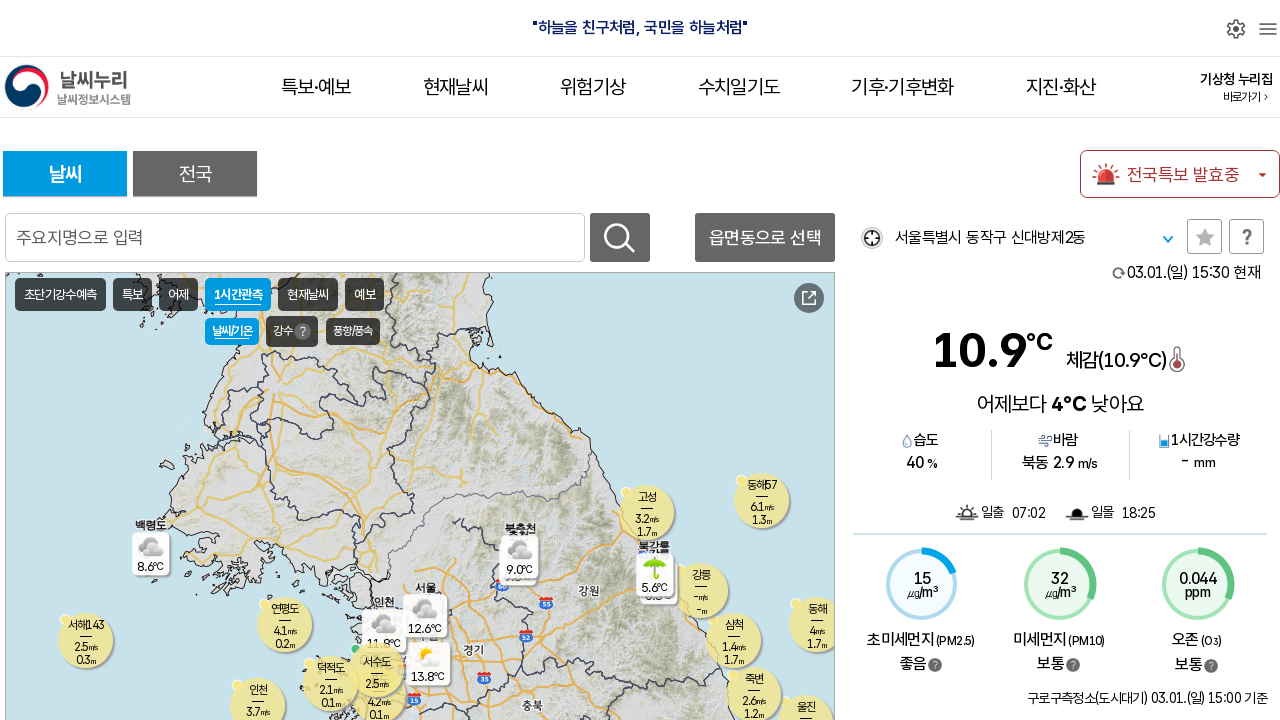

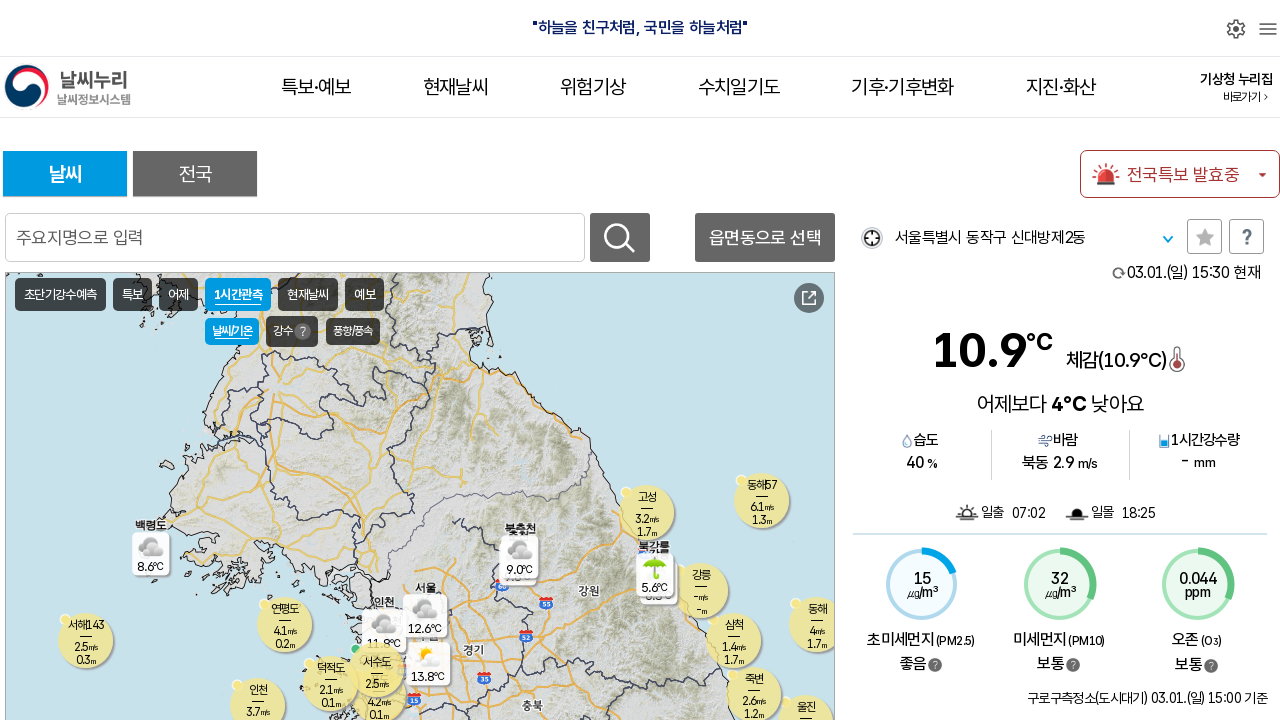